Tests dynamic loading functionality where an element is hidden initially, then becomes visible after clicking a start button and waiting for a loading bar to complete.

Starting URL: http://the-internet.herokuapp.com/dynamic_loading/1

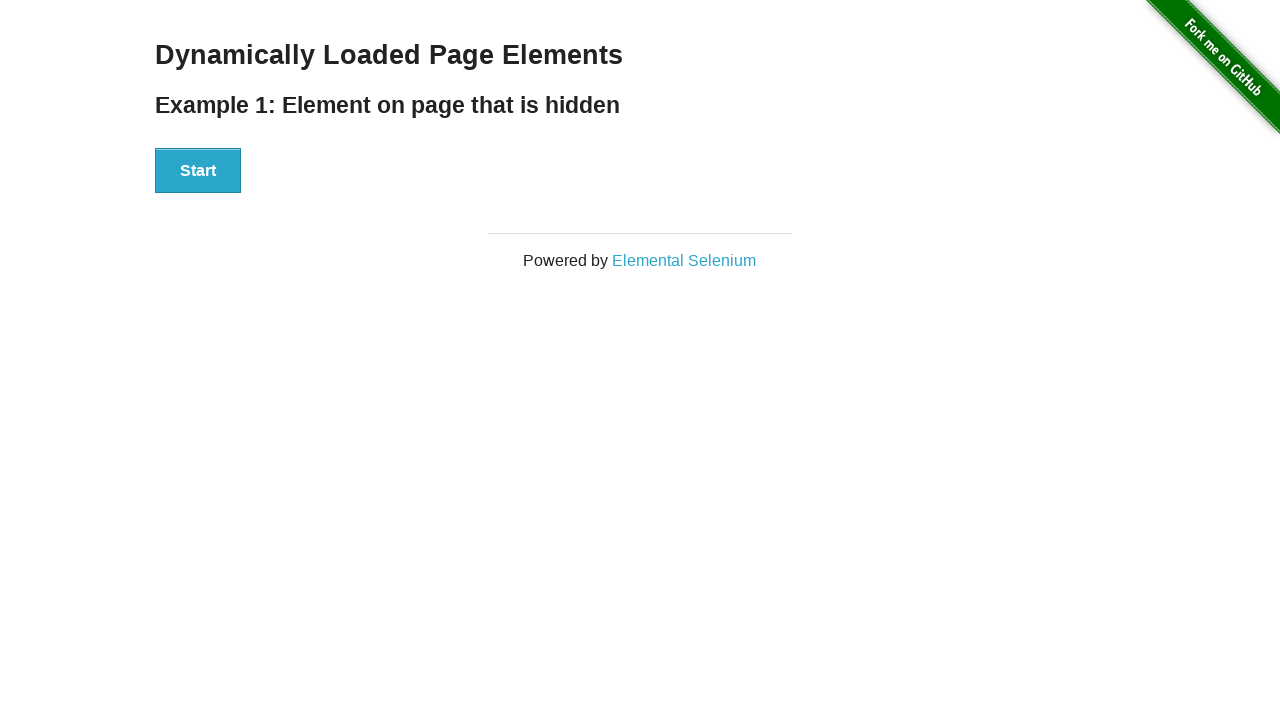

Navigated to dynamic loading test page
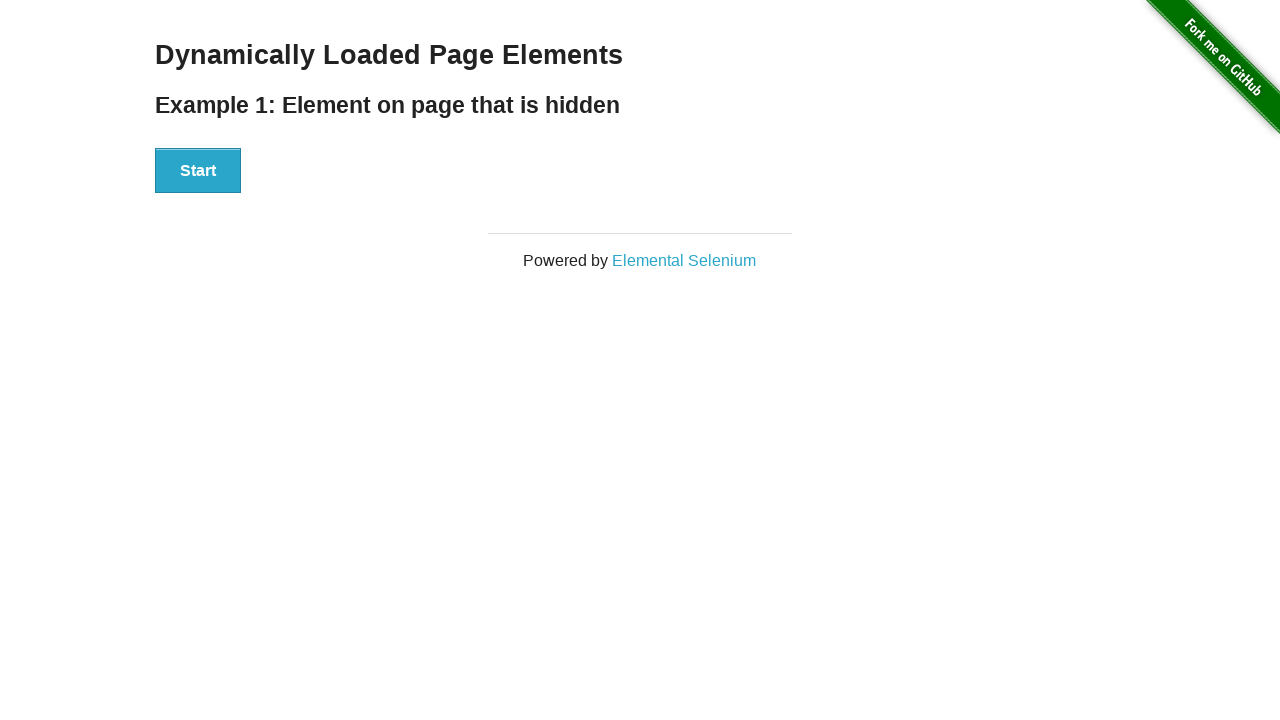

Clicked the Start button to initiate loading at (198, 171) on #start button
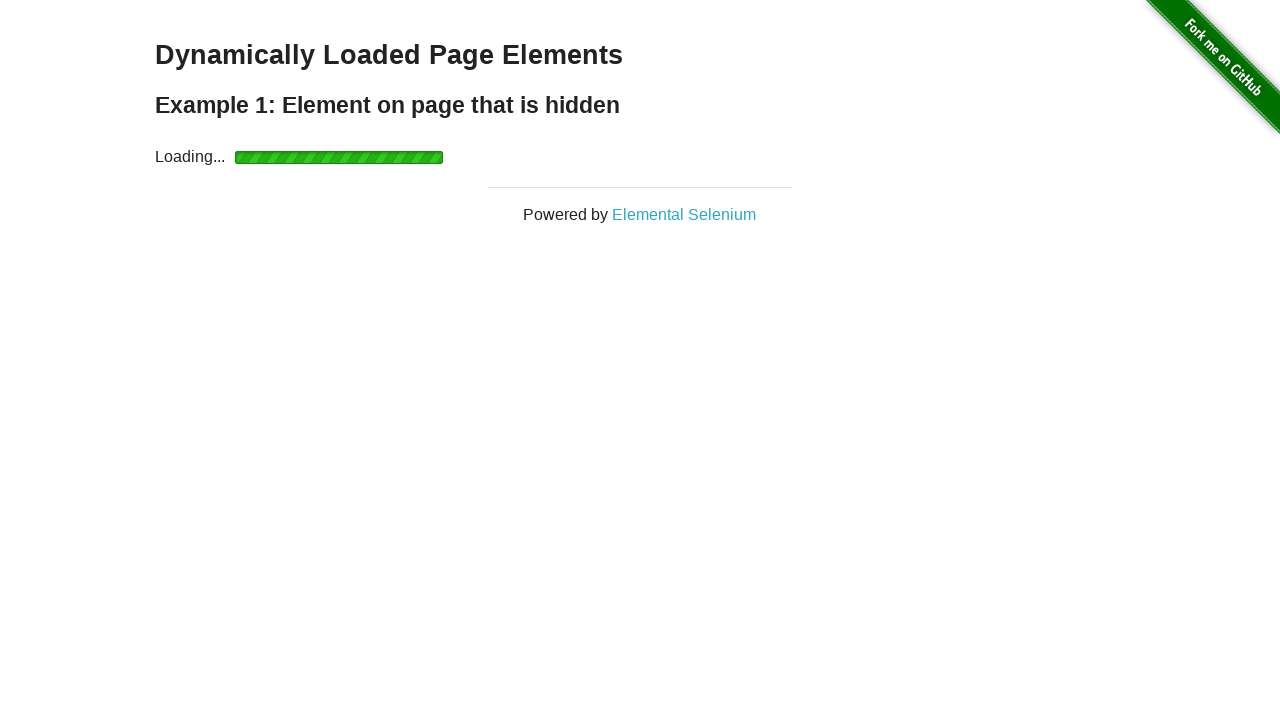

Loading bar completed and finish element became visible
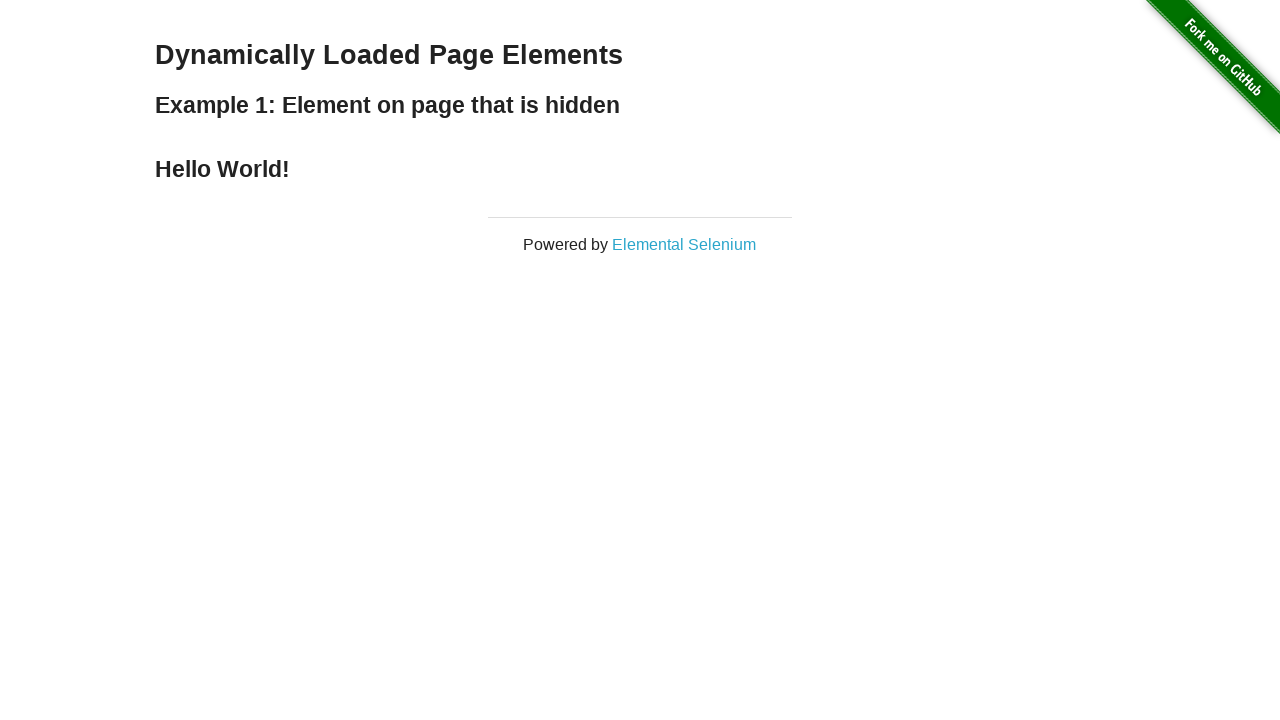

Retrieved text content from finish element
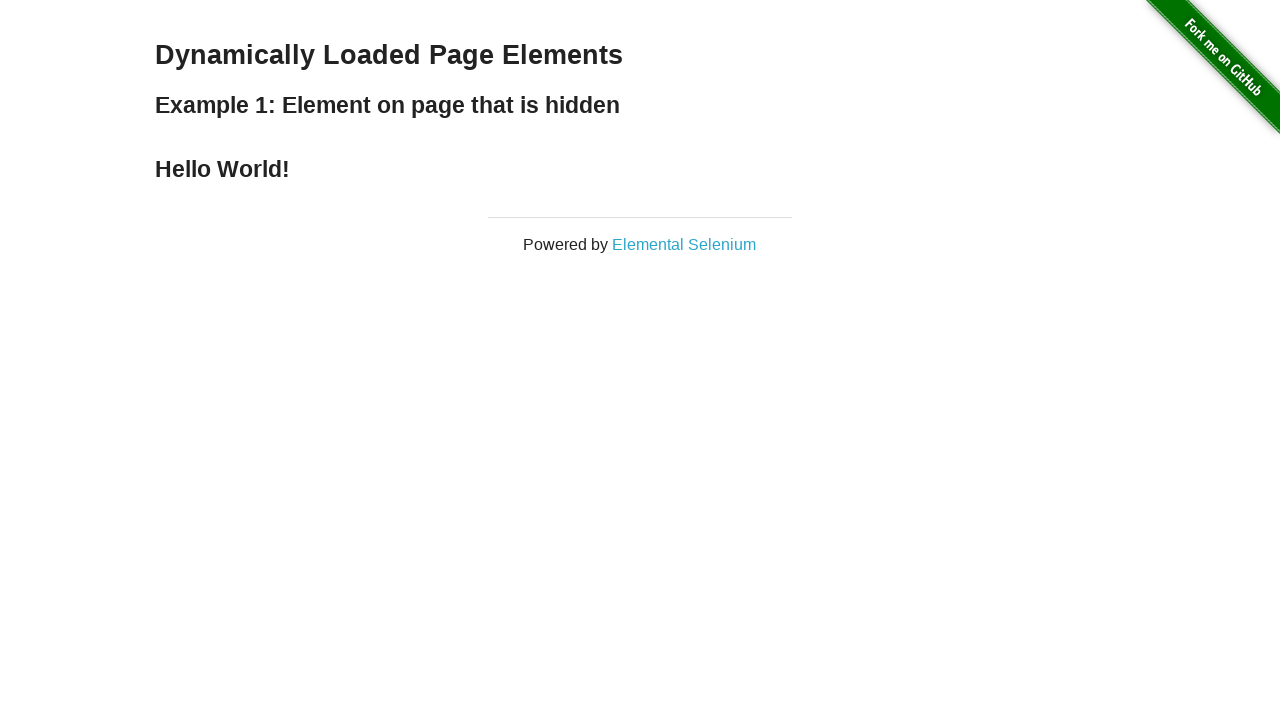

Verified that finish element contains 'Hello World!' text
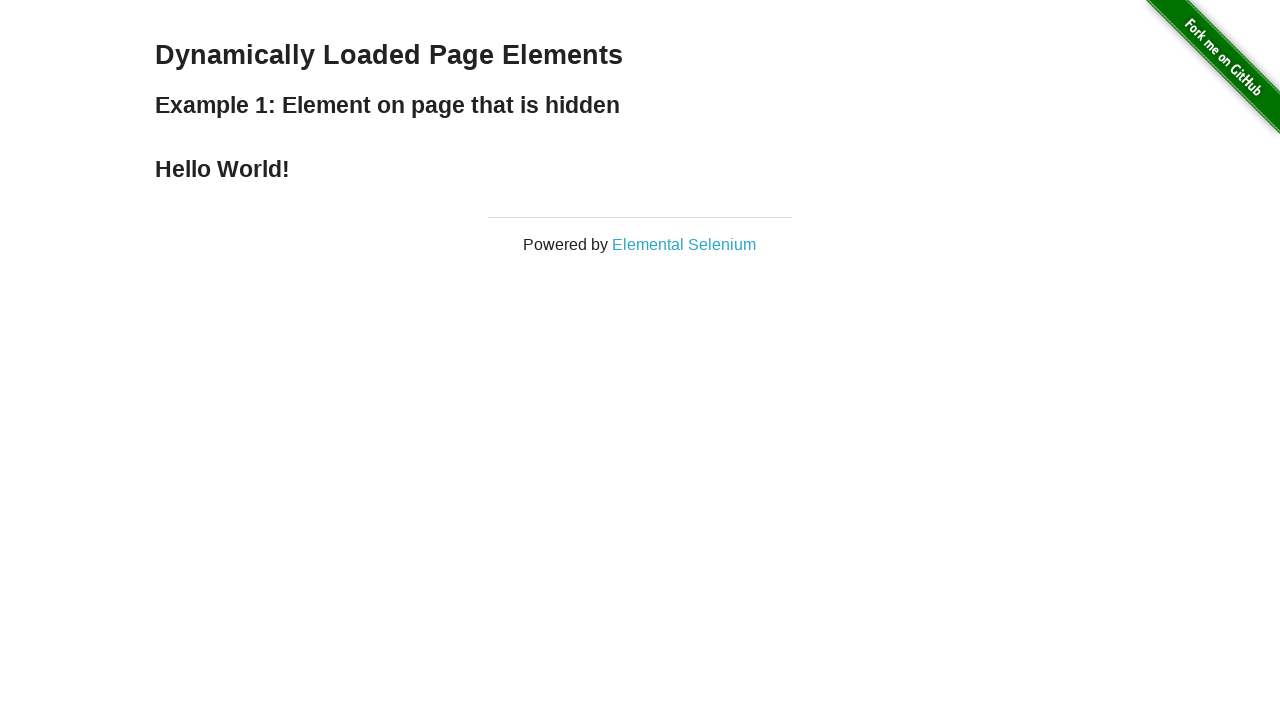

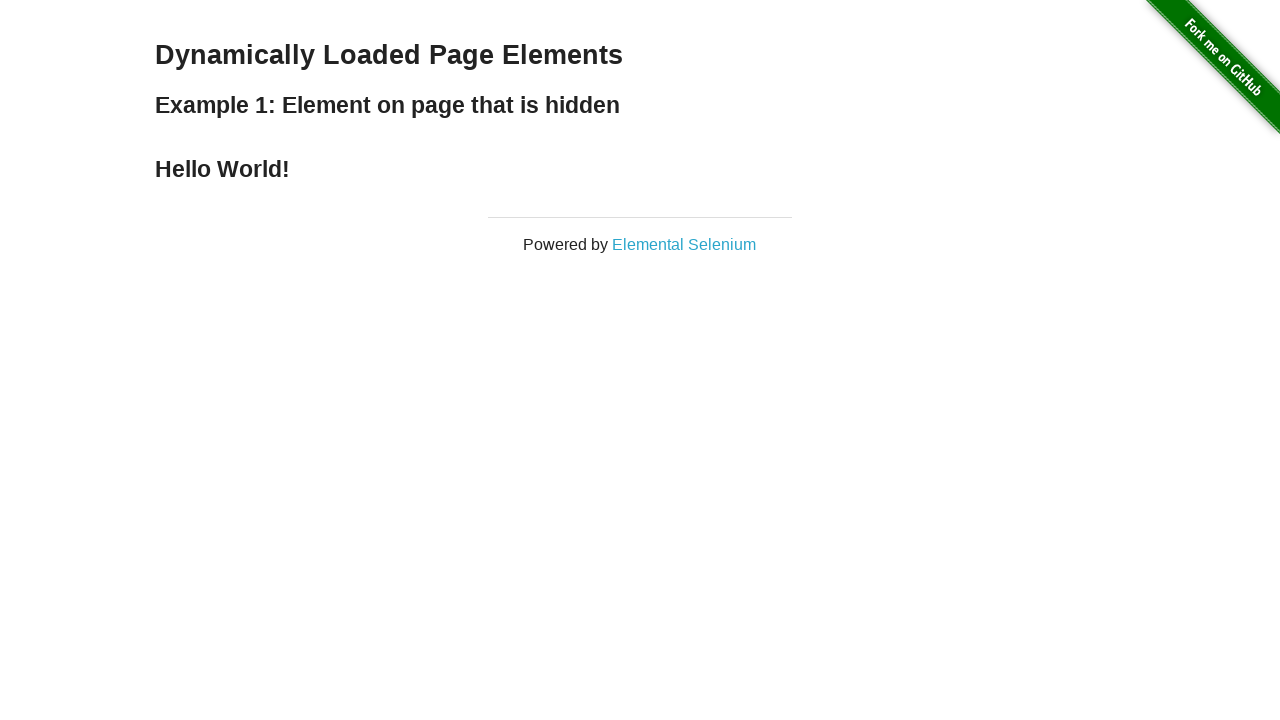